Tests drag and drop functionality by dragging an image from a gallery into a trash container within an iframe

Starting URL: https://www.globalsqa.com/demo-site/draganddrop/

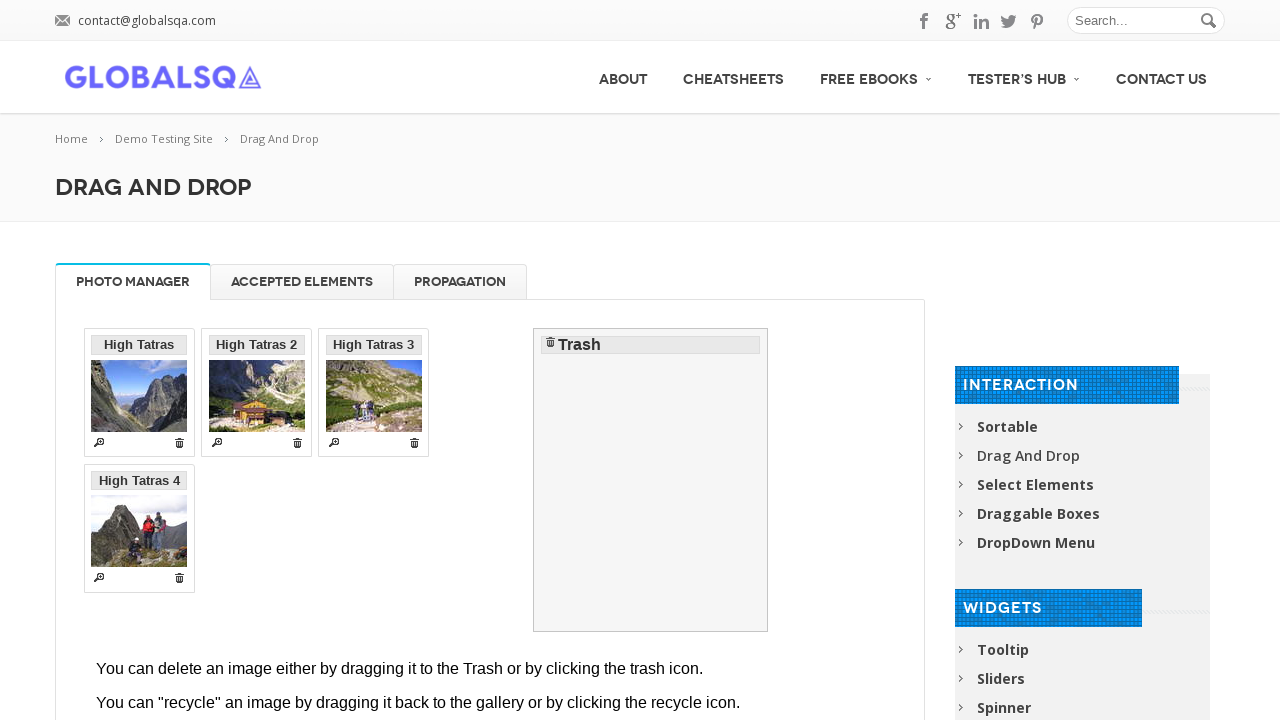

Waited for drag and drop demo iframe to load
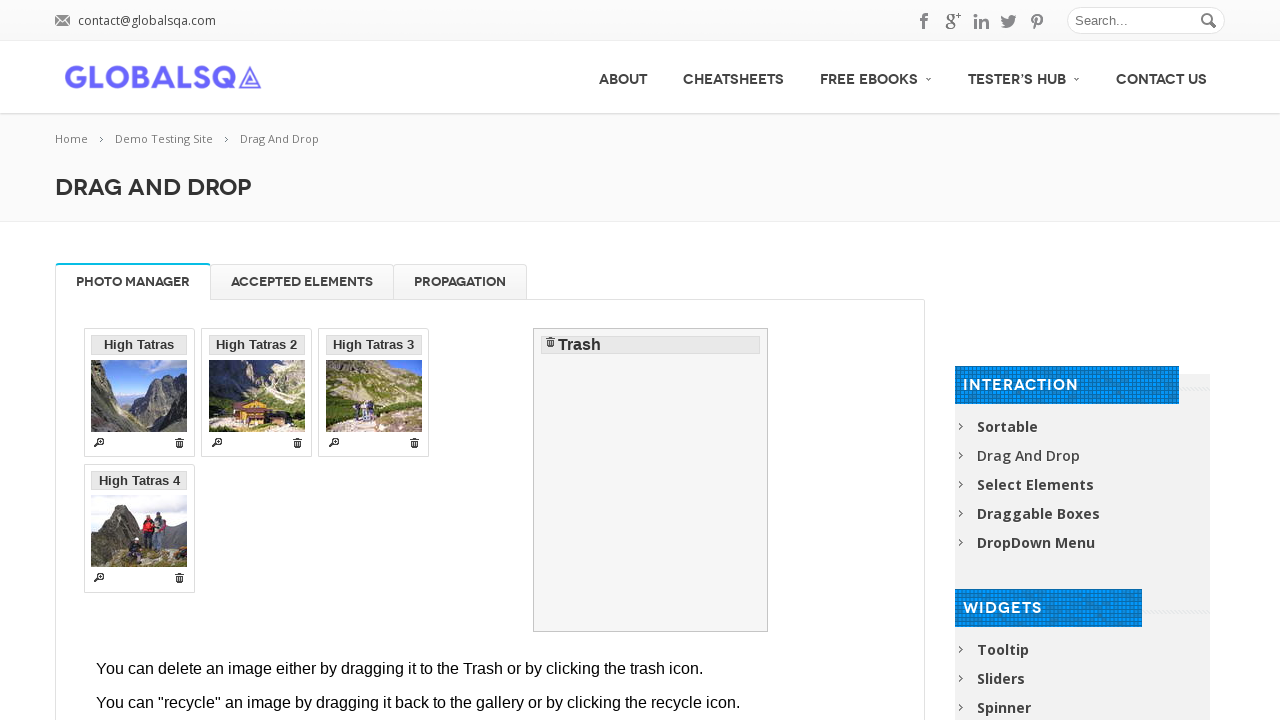

Located and switched to drag and drop demo iframe
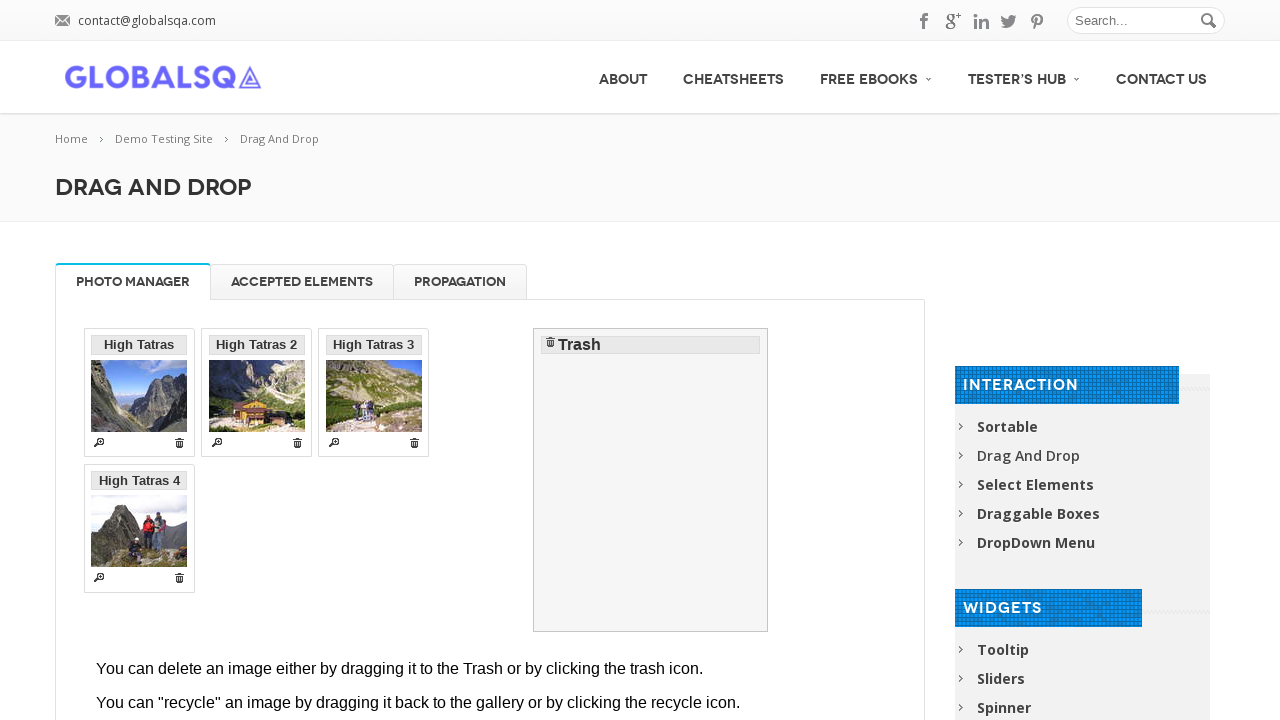

Located first image in gallery as drag source
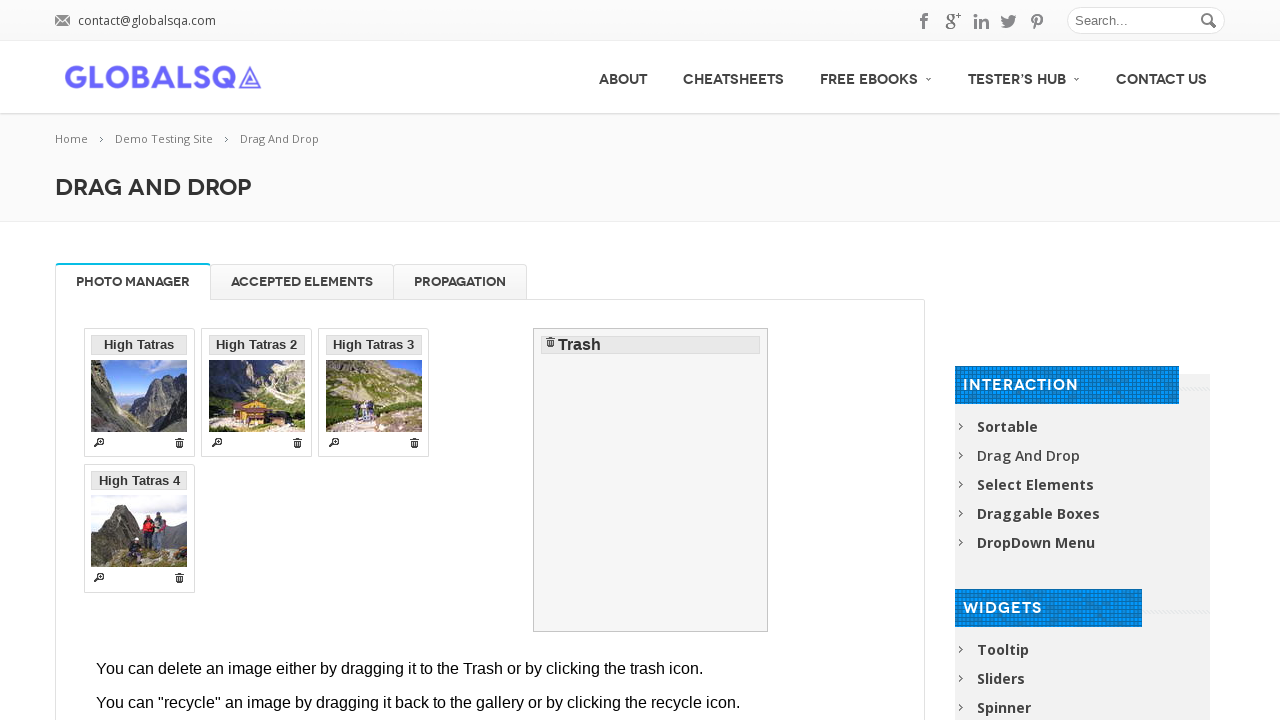

Located trash container as drag target
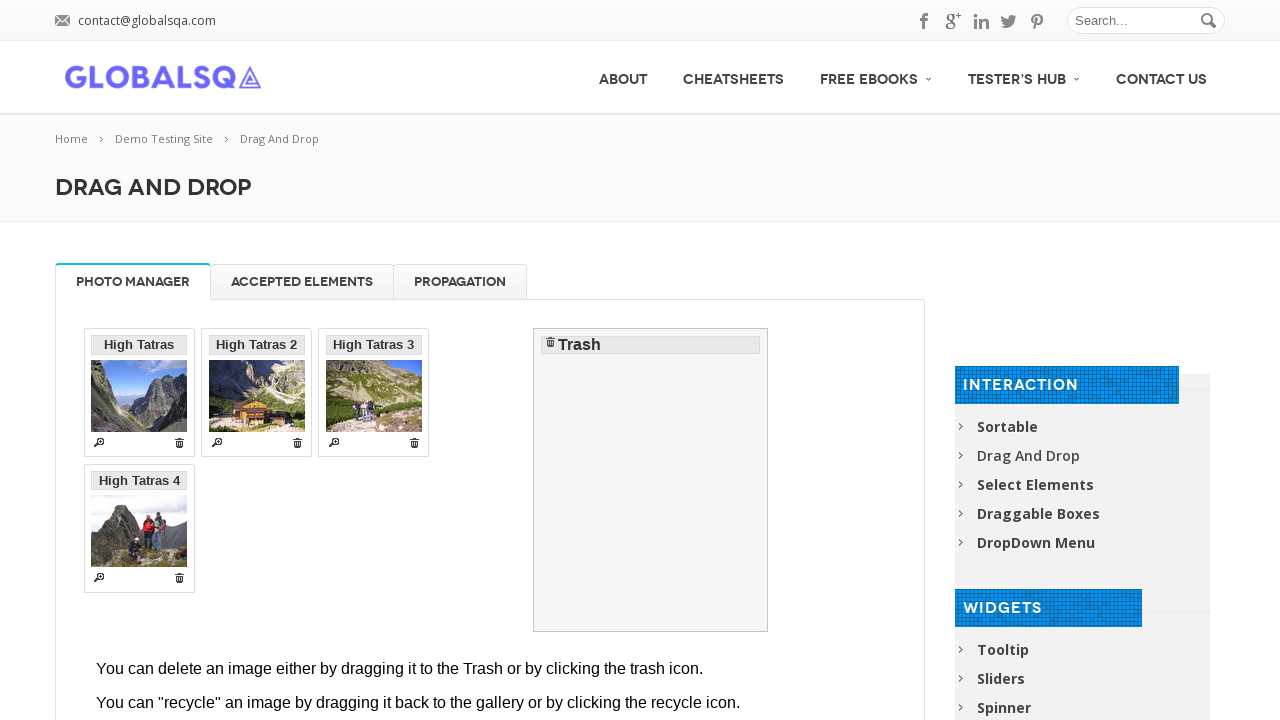

Successfully dragged gallery image to trash container at (651, 480)
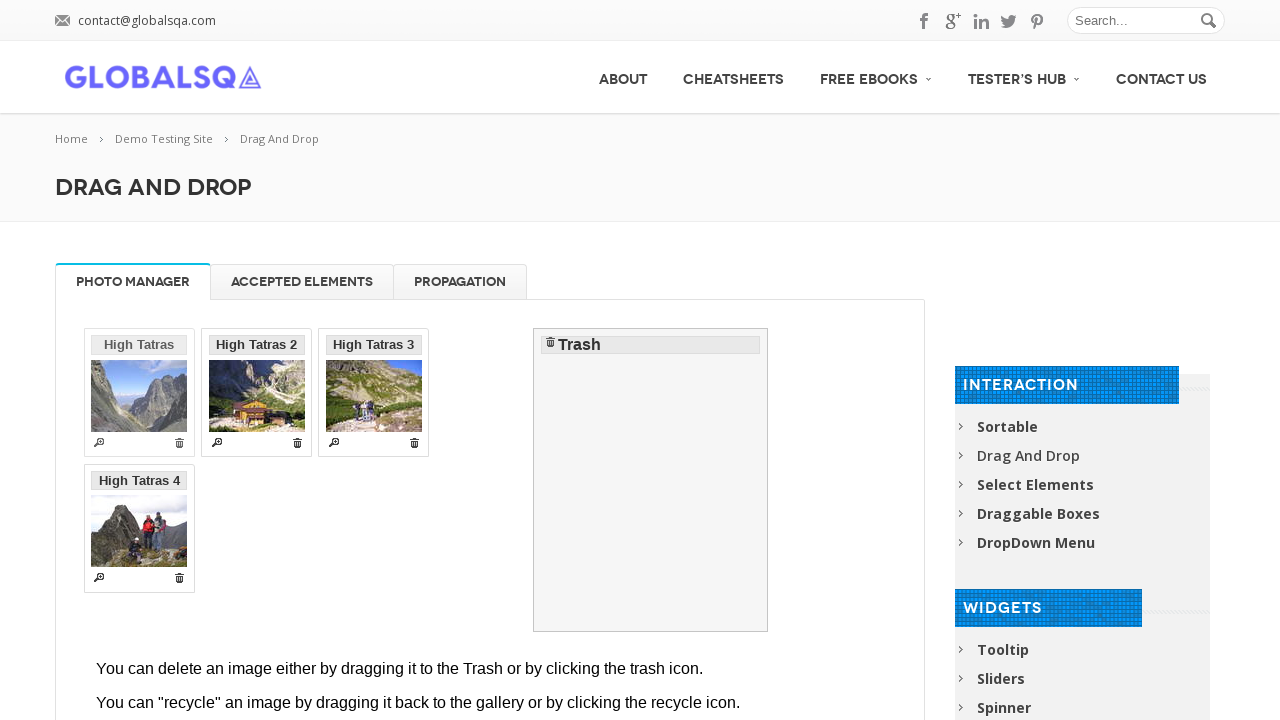

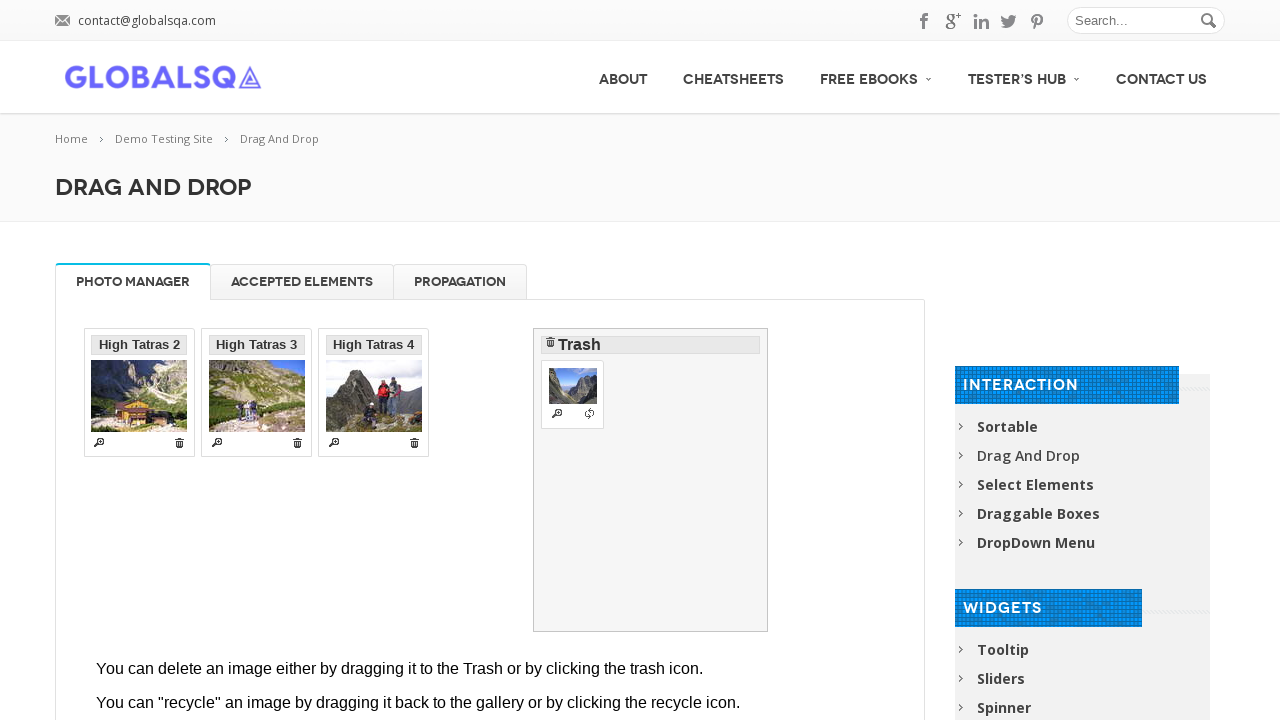